Tests frame handling by navigating through multiple frames and iframes, filling text fields in each frame

Starting URL: https://ui.vision/demo/webtest/frames/

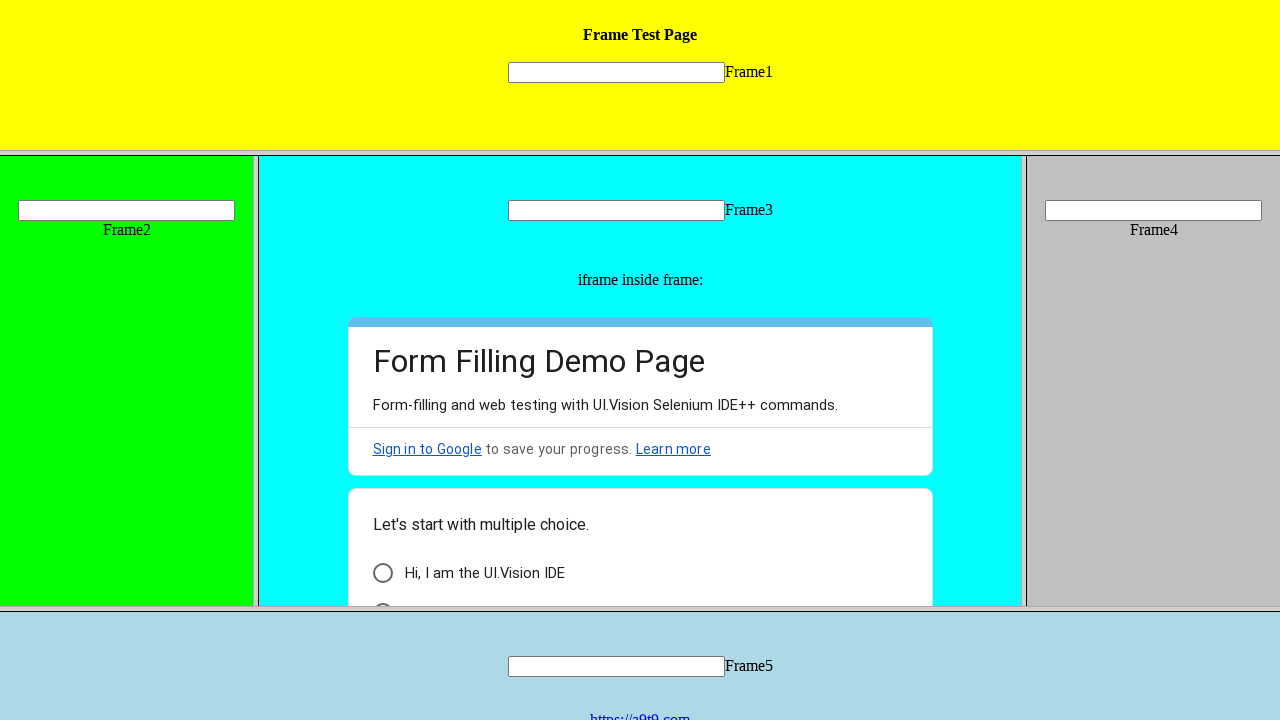

Retrieved all frames from the page
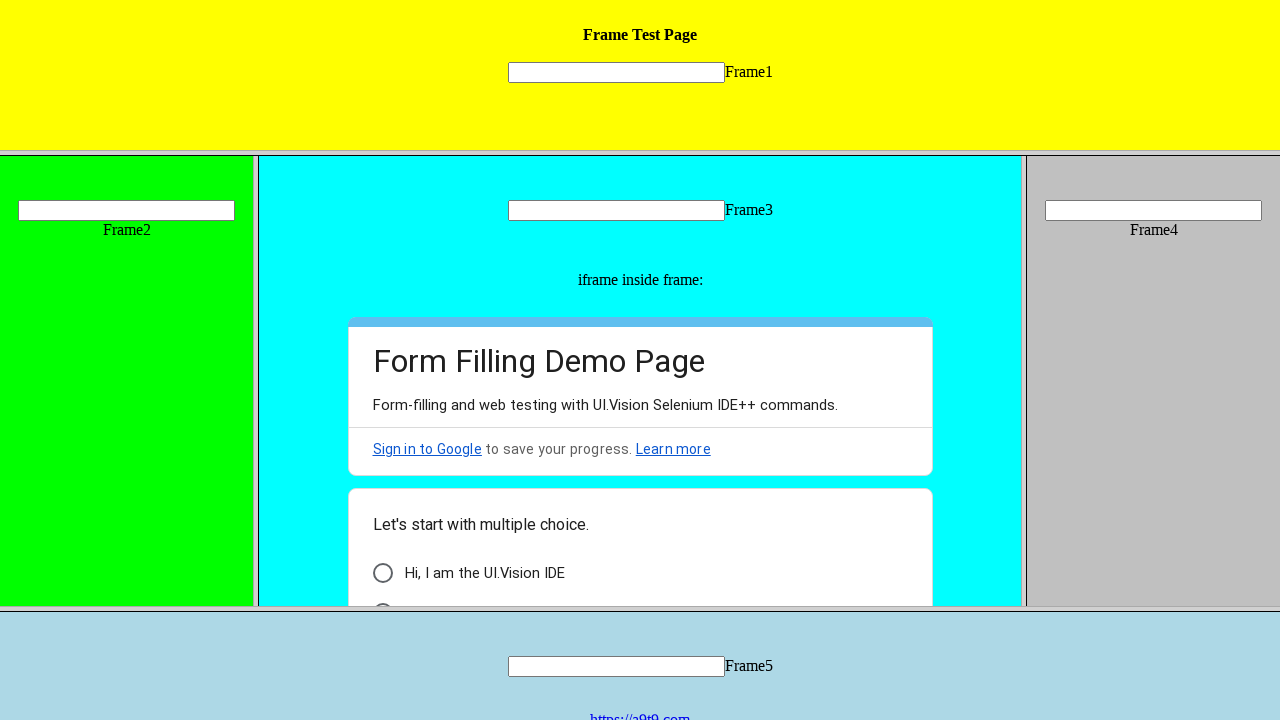

Selected frame 1 by index
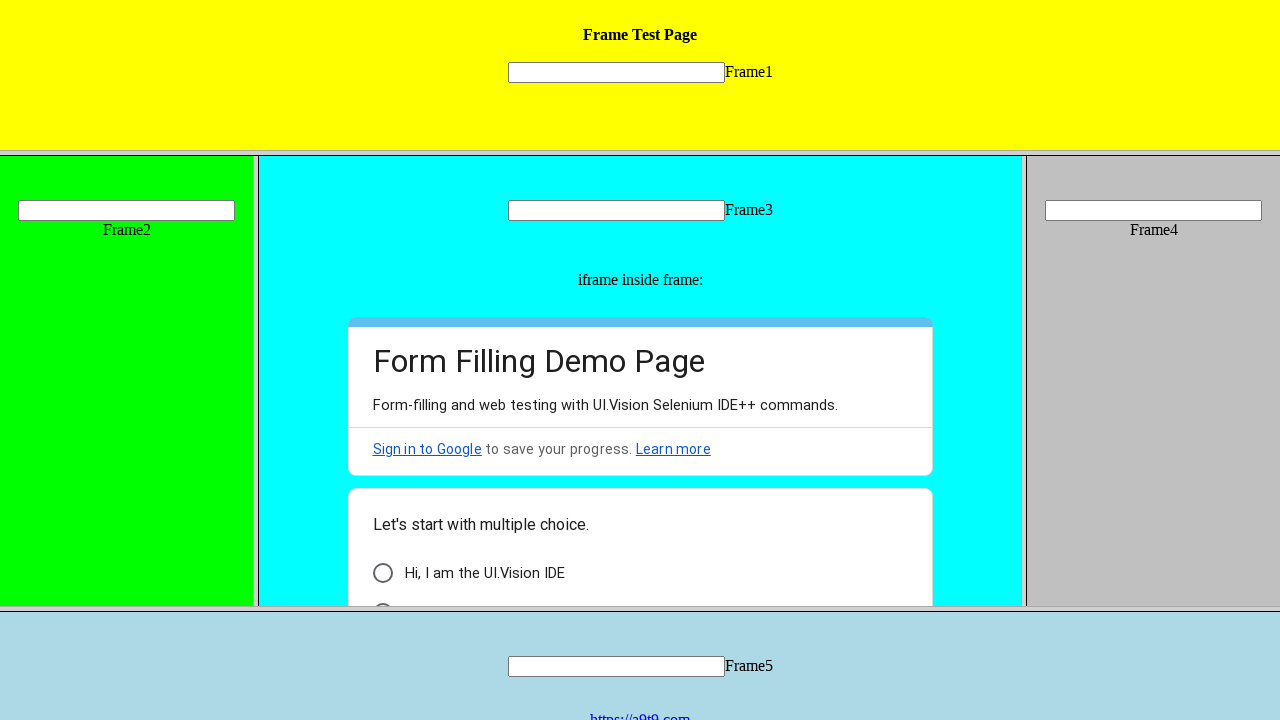

Filled text field in frame 1 with 'frame 1 handle!!!!!!!!!!!!!!' on input[name='mytext1']
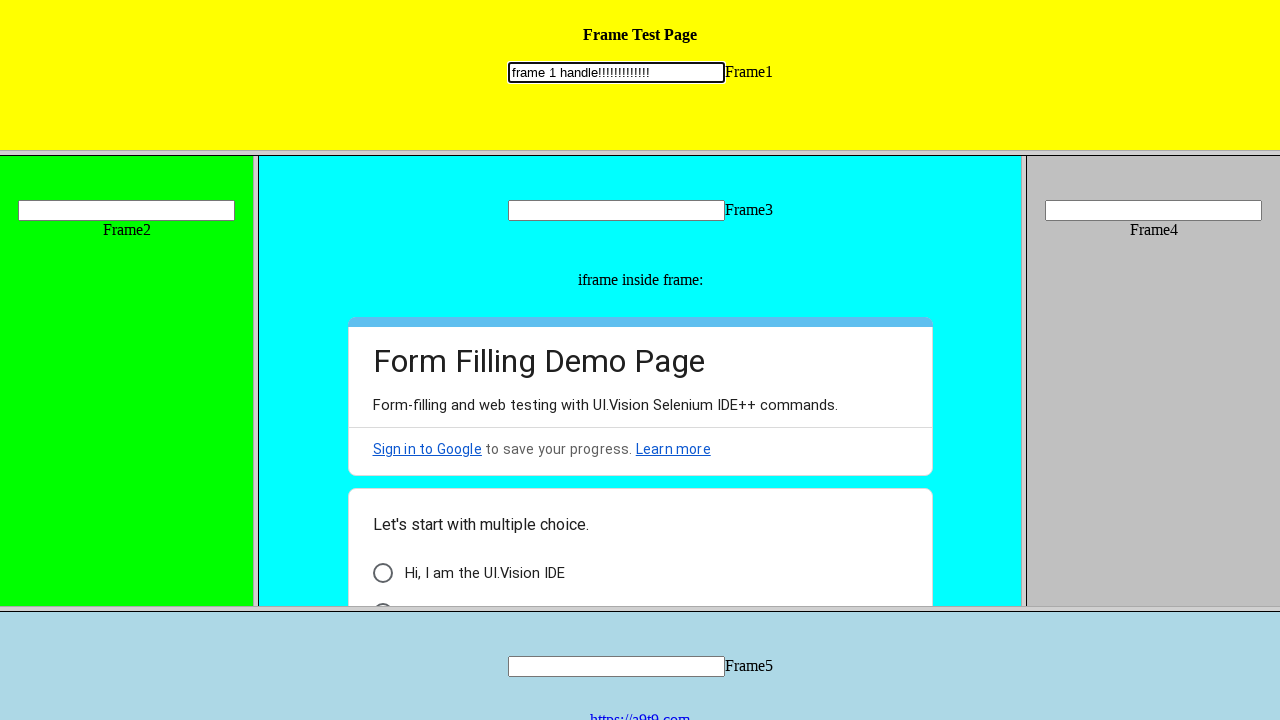

Selected frame 2 by URL pattern '**/frame_2.html'
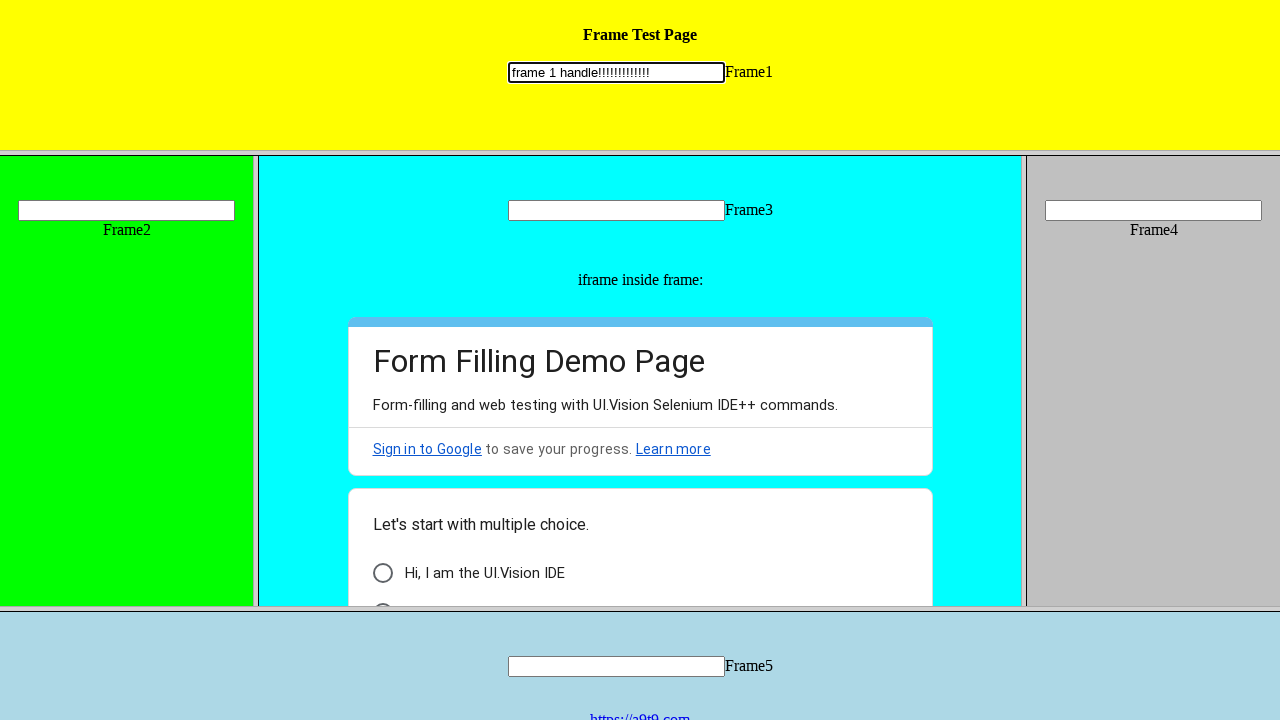

Filled text field in frame 2 with 'frame 2 handled!!' on input[name='mytext2']
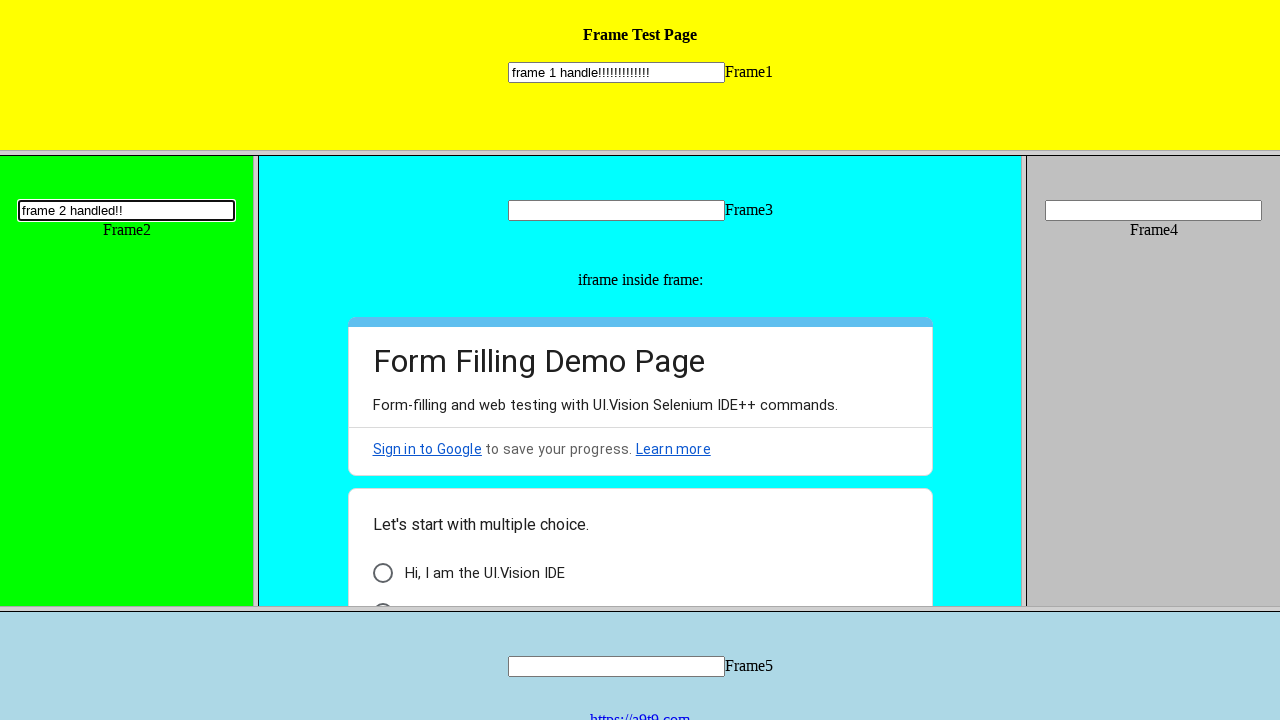

Selected frame 3 by URL pattern '**/frame_3.html'
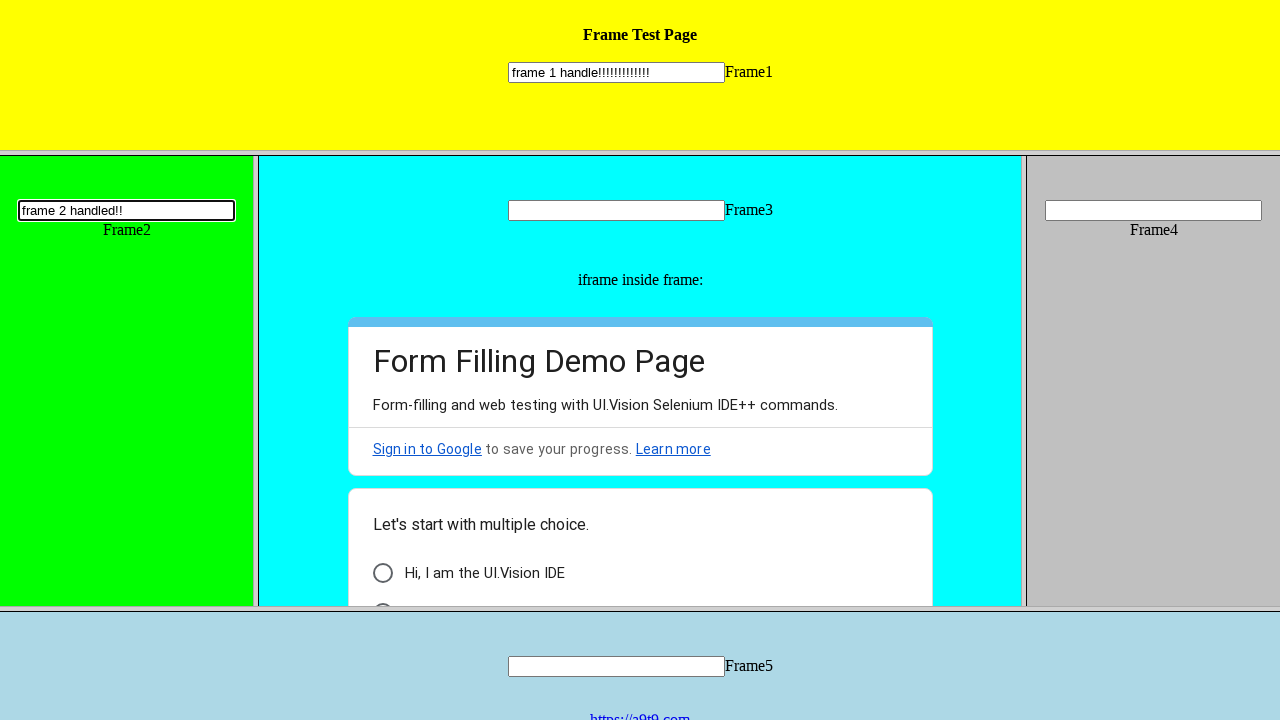

Filled text field in frame 3 with 'frame 3 handled!!!' on input[name='mytext3']
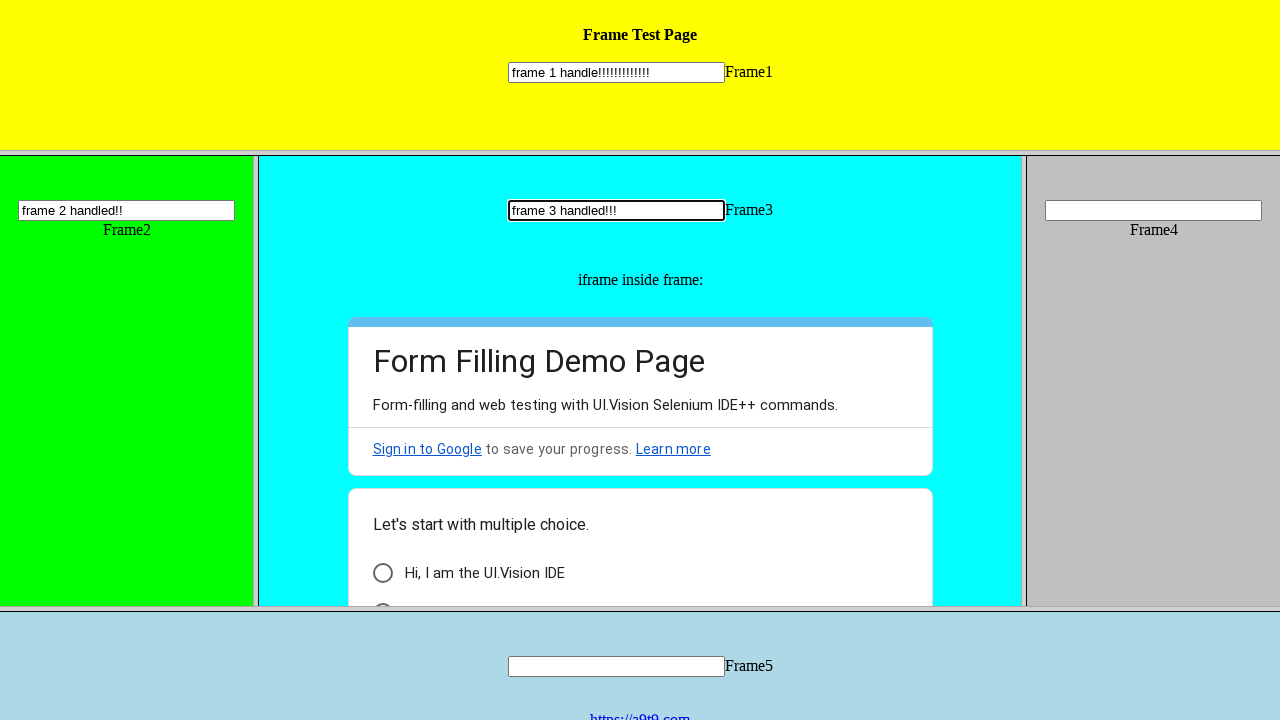

Retrieved child frames from frame 3
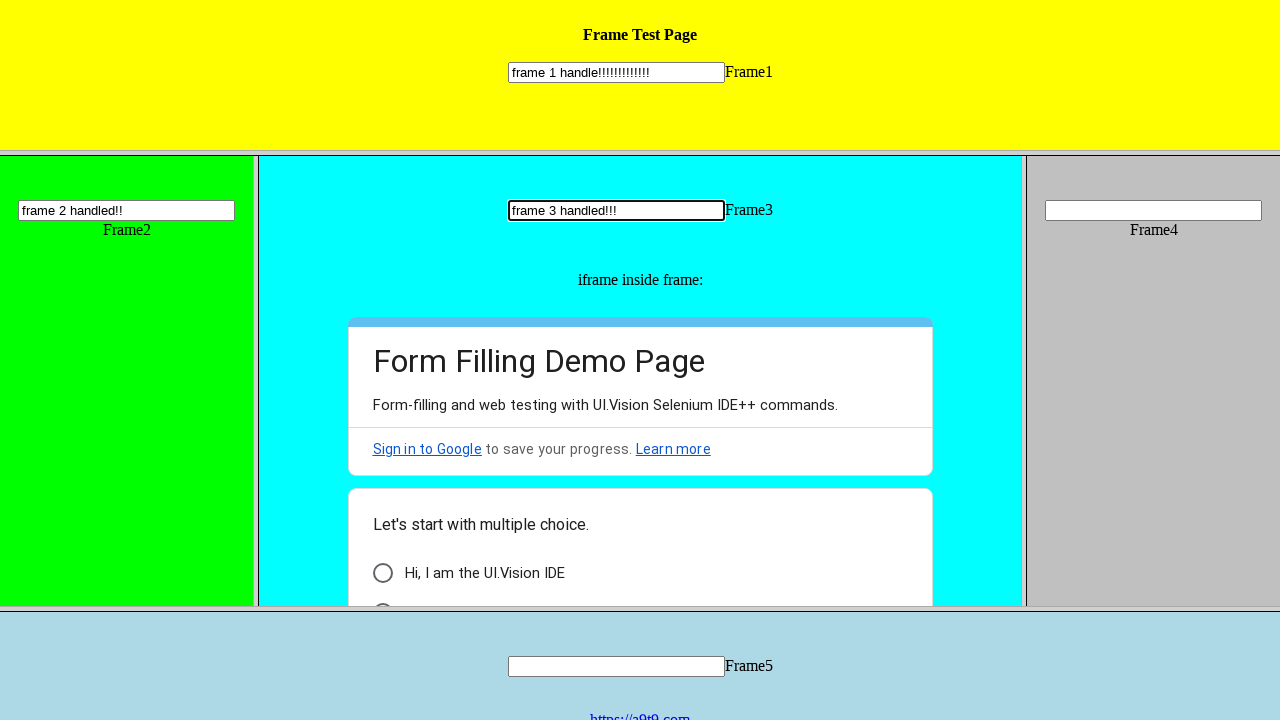

Selected first child frame (inner iframe) from frame 3
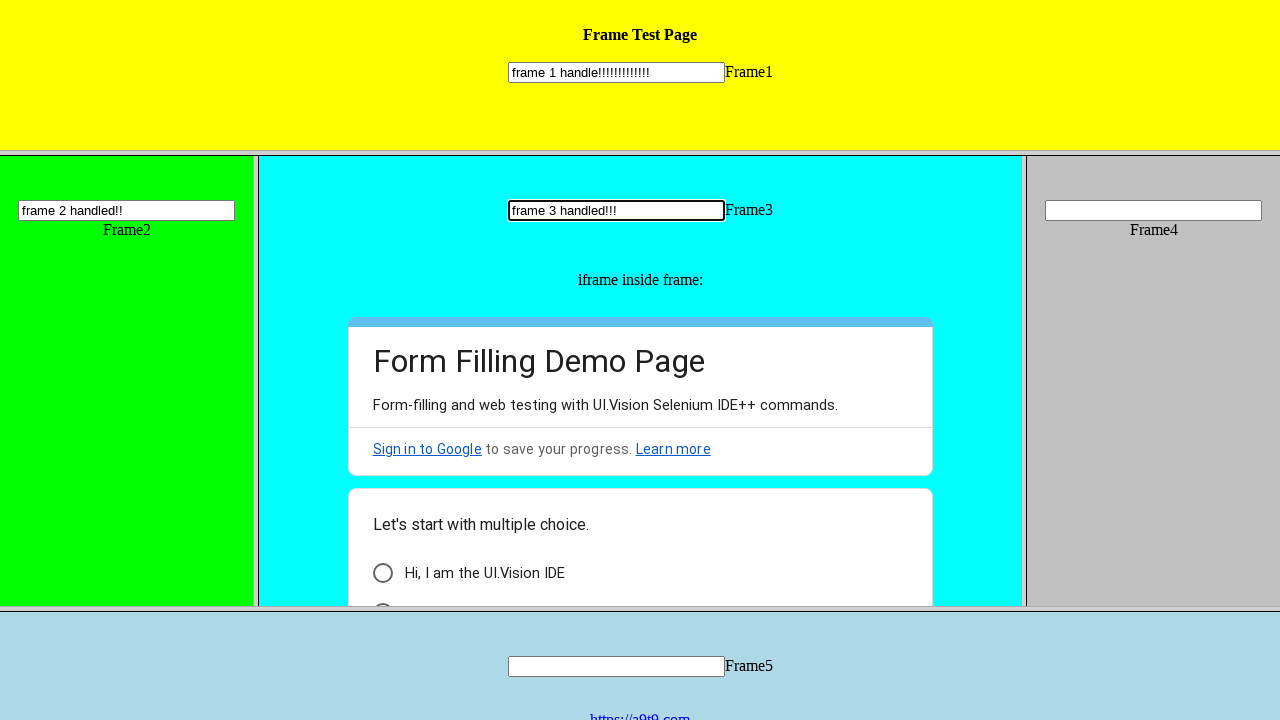

Clicked checkbox in the inner iframe at (434, 594) on (//div[@class='bzfPab wFGF8'])[2]
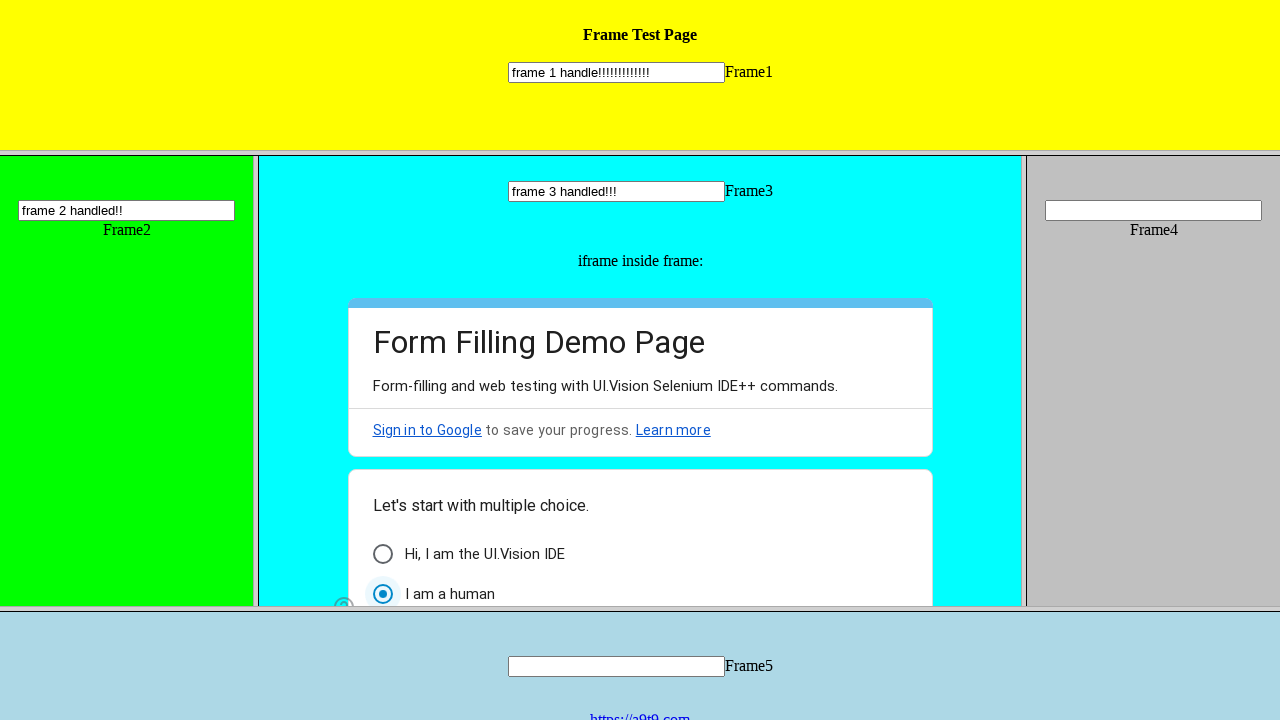

Selected frame 4 by URL pattern '**/frame_4.html'
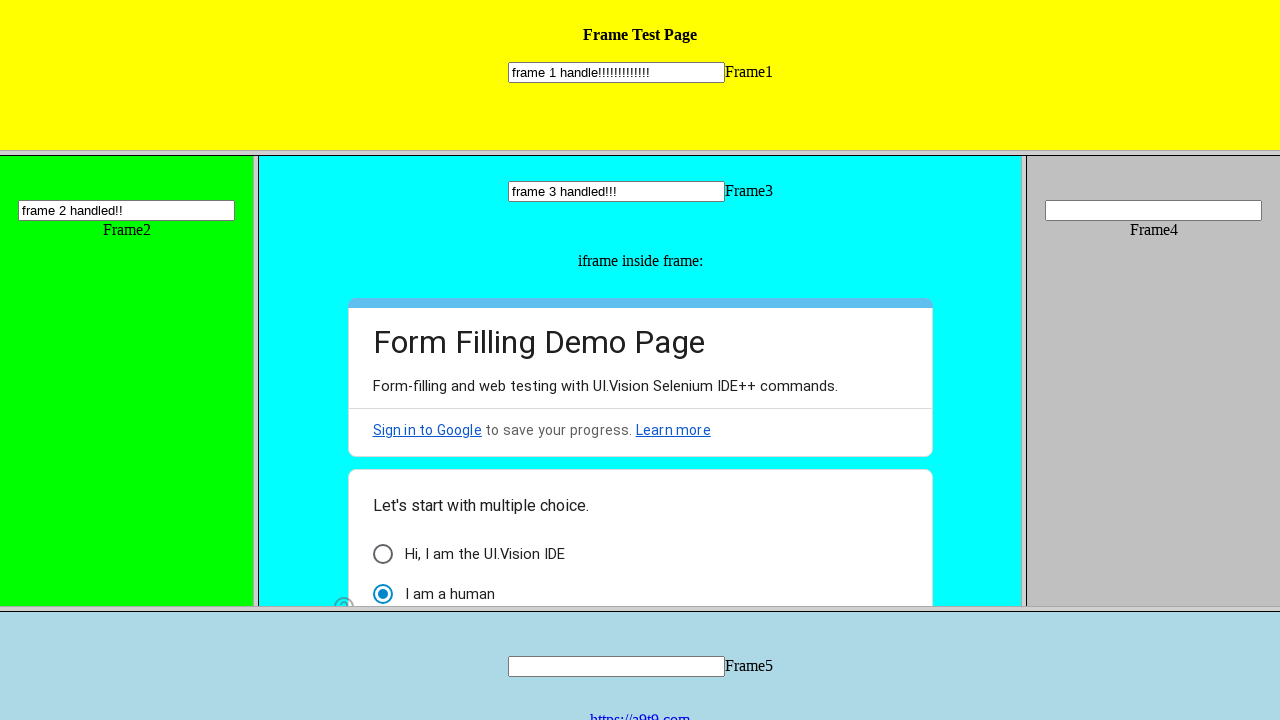

Filled text field in frame 4 with 'frame 4 are handle!!' on input[name='mytext4']
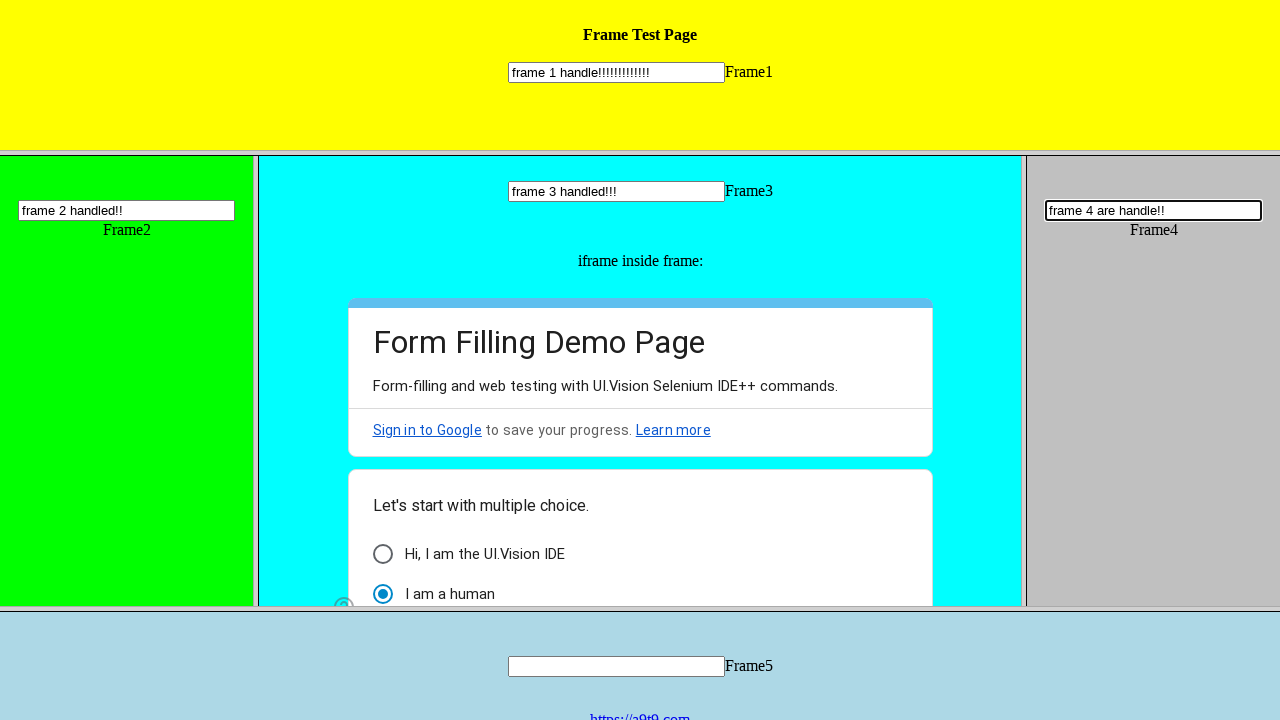

Selected frame 5 by index
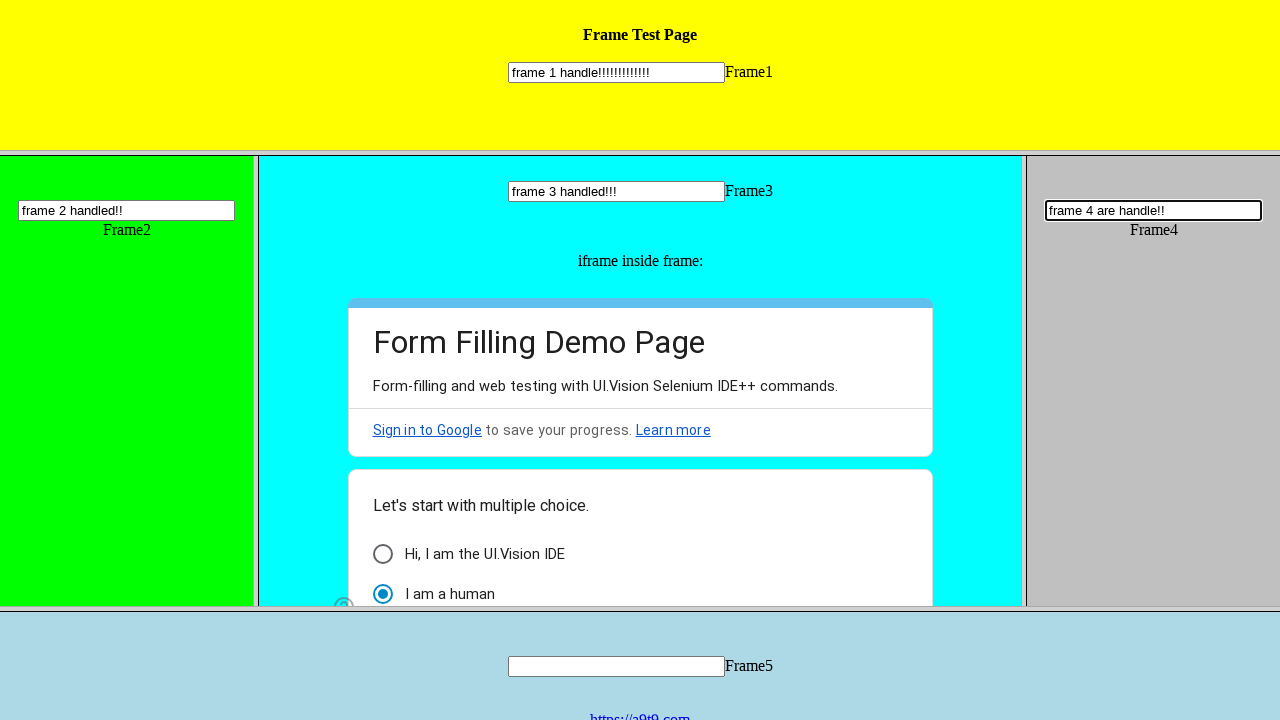

Filled text field in frame 5 with 'frame 5 handled!!!' on input[name='mytext5']
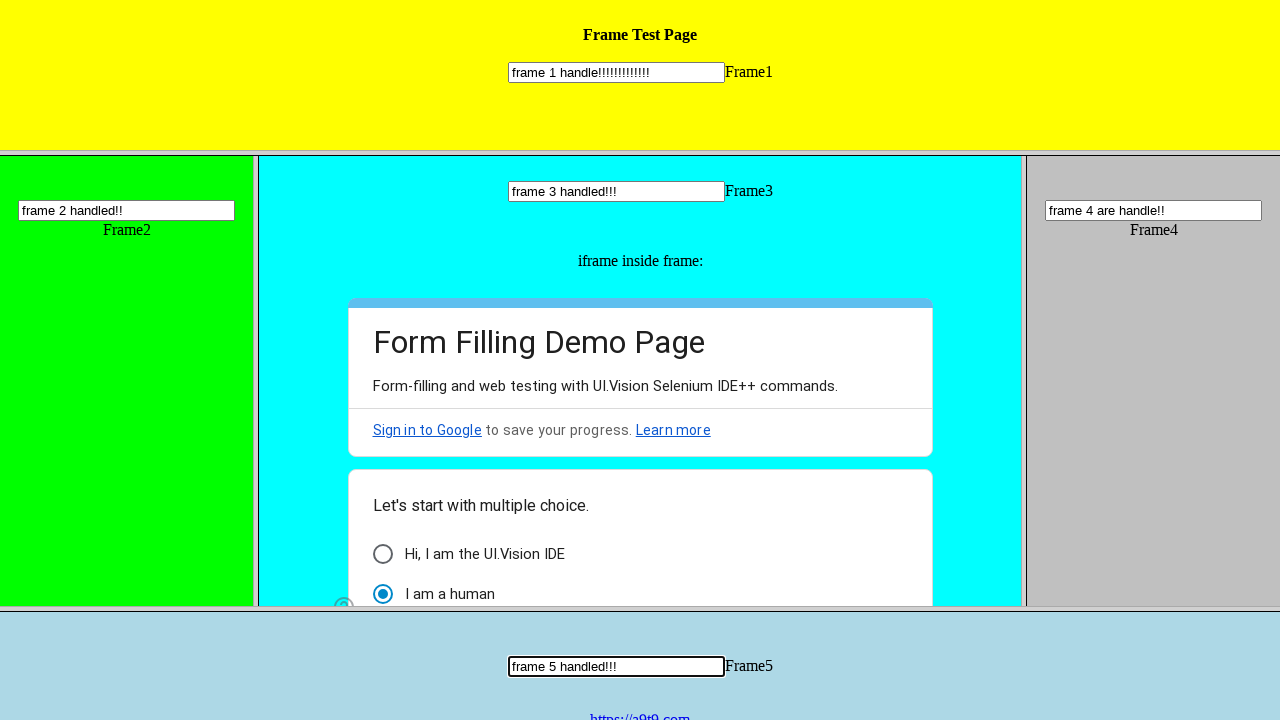

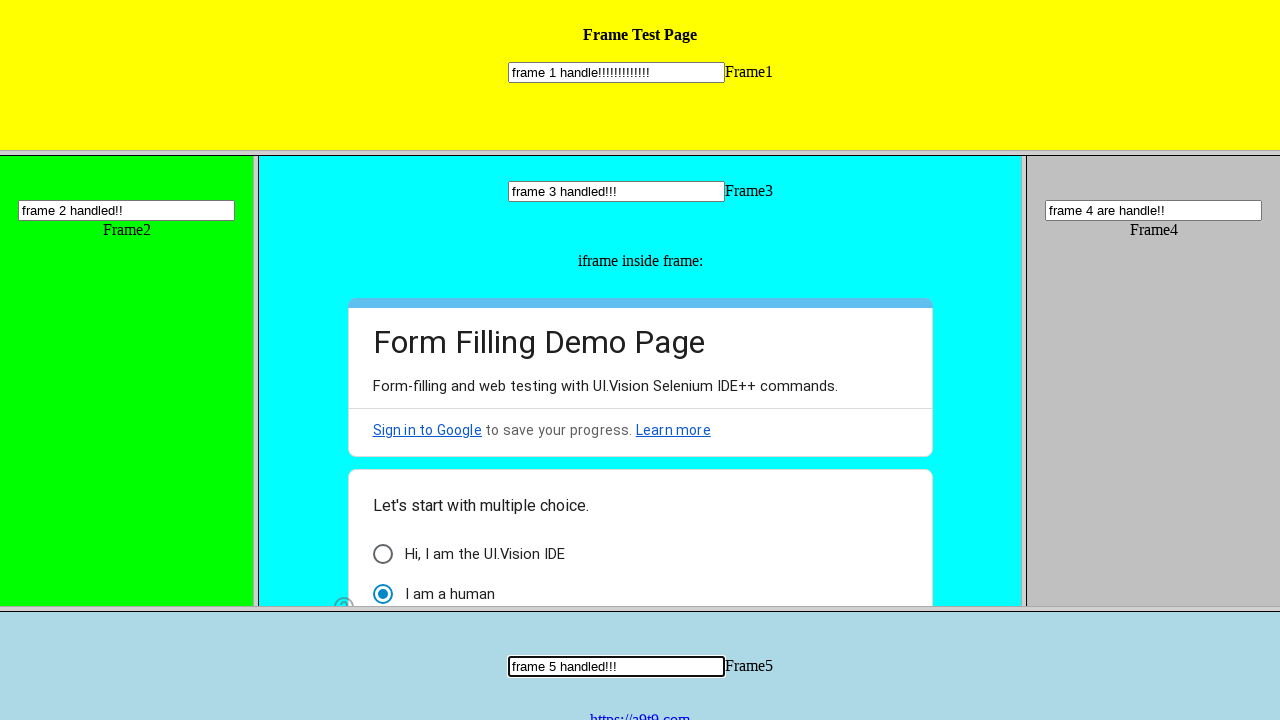